Tests creating new tasks on the All filter by adding two tasks and verifying they appear with correct item count

Starting URL: https://todomvc4tasj.herokuapp.com/

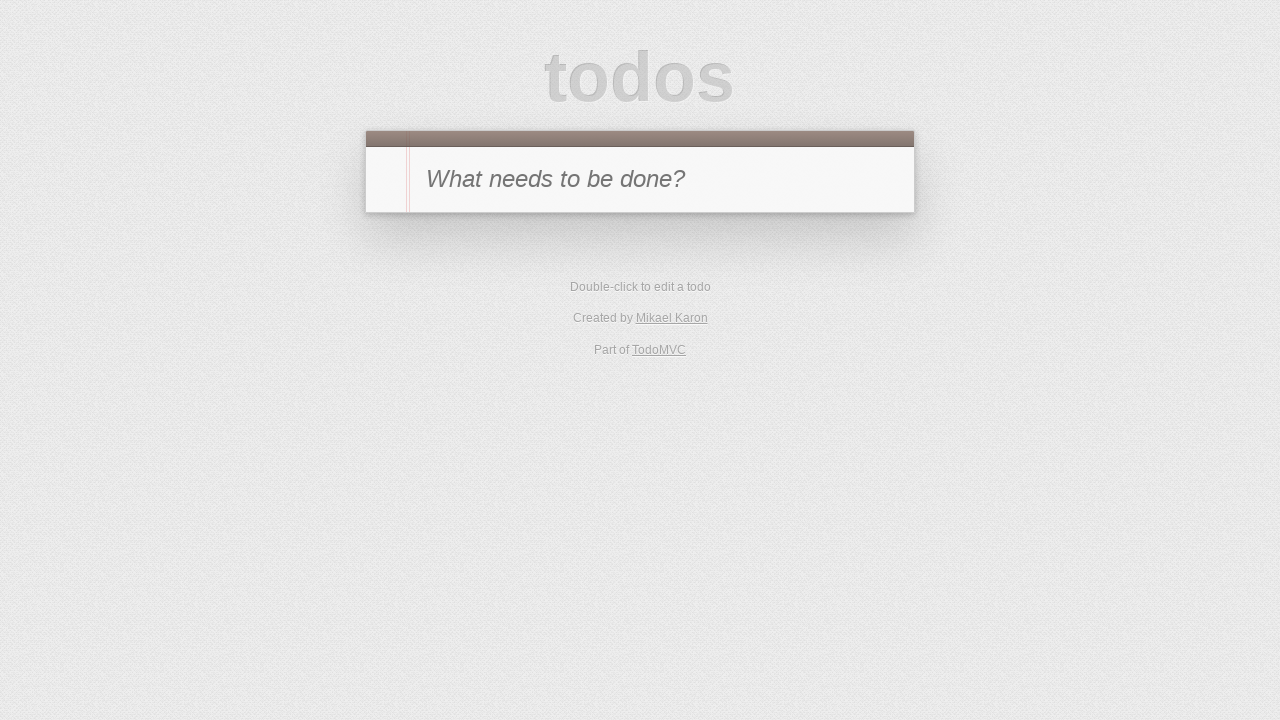

Filled new task input with '1' on #new-todo
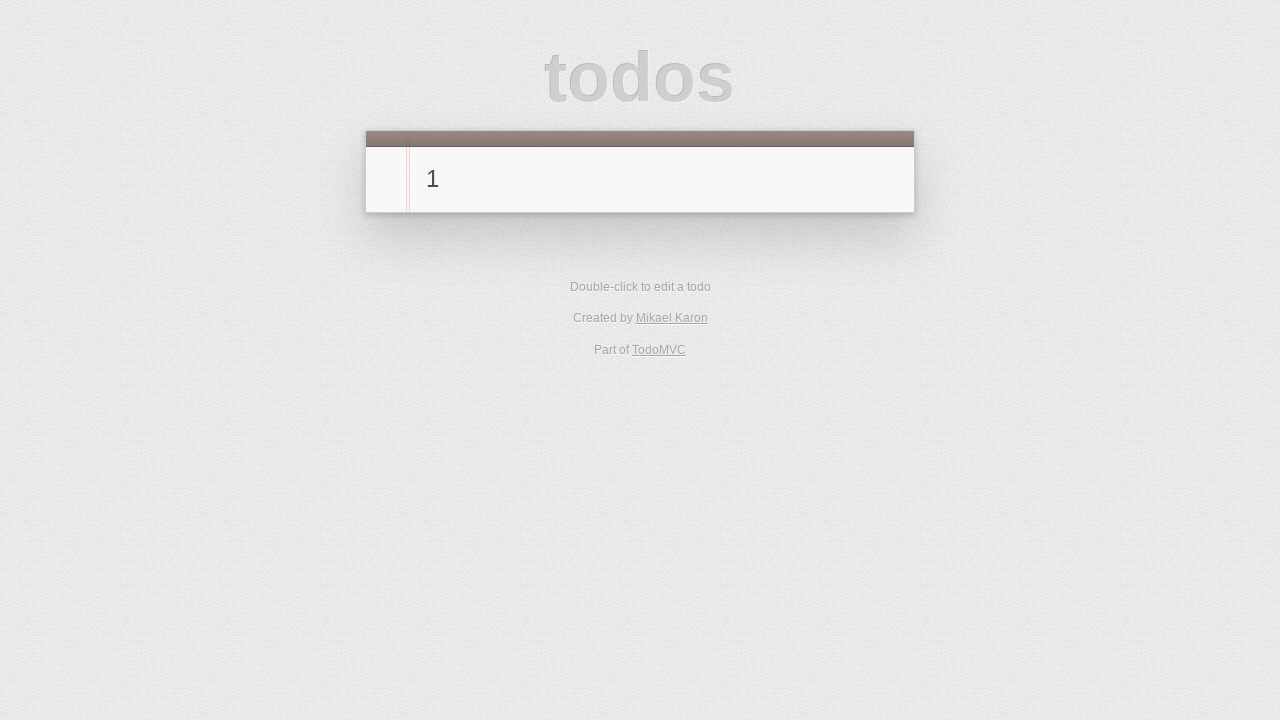

Pressed Enter to add first task on #new-todo
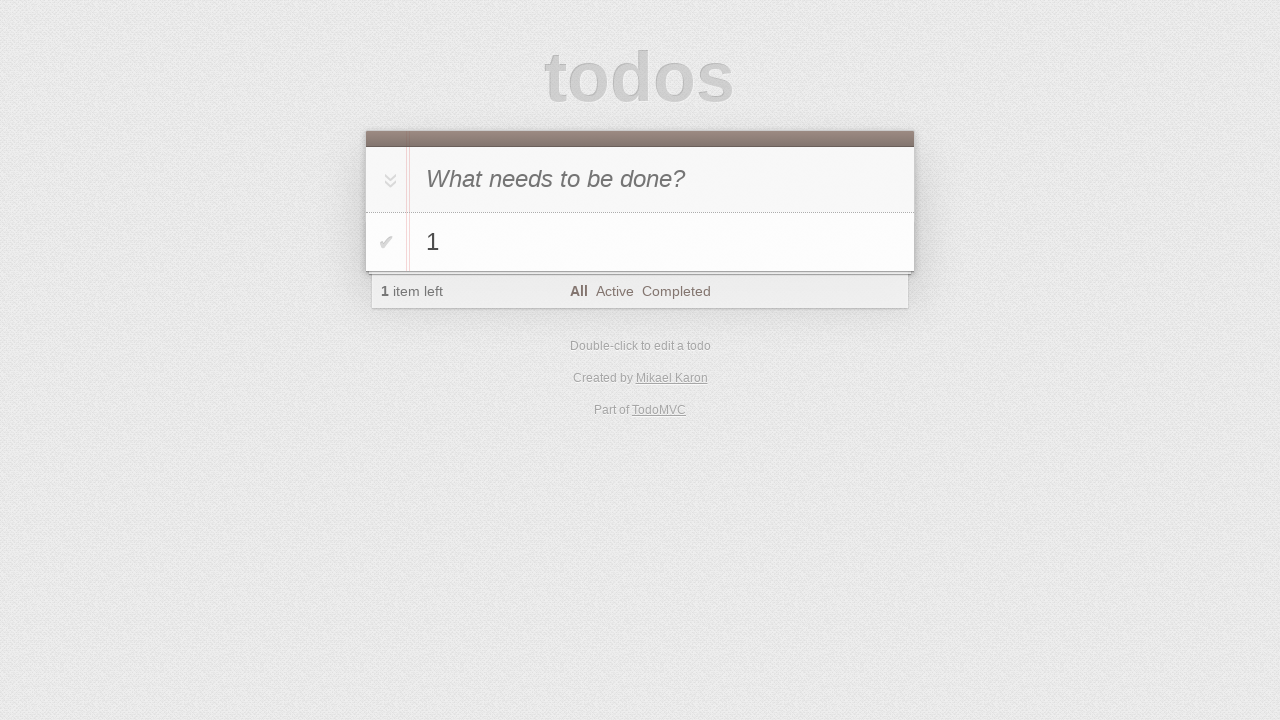

Filled new task input with '2' on #new-todo
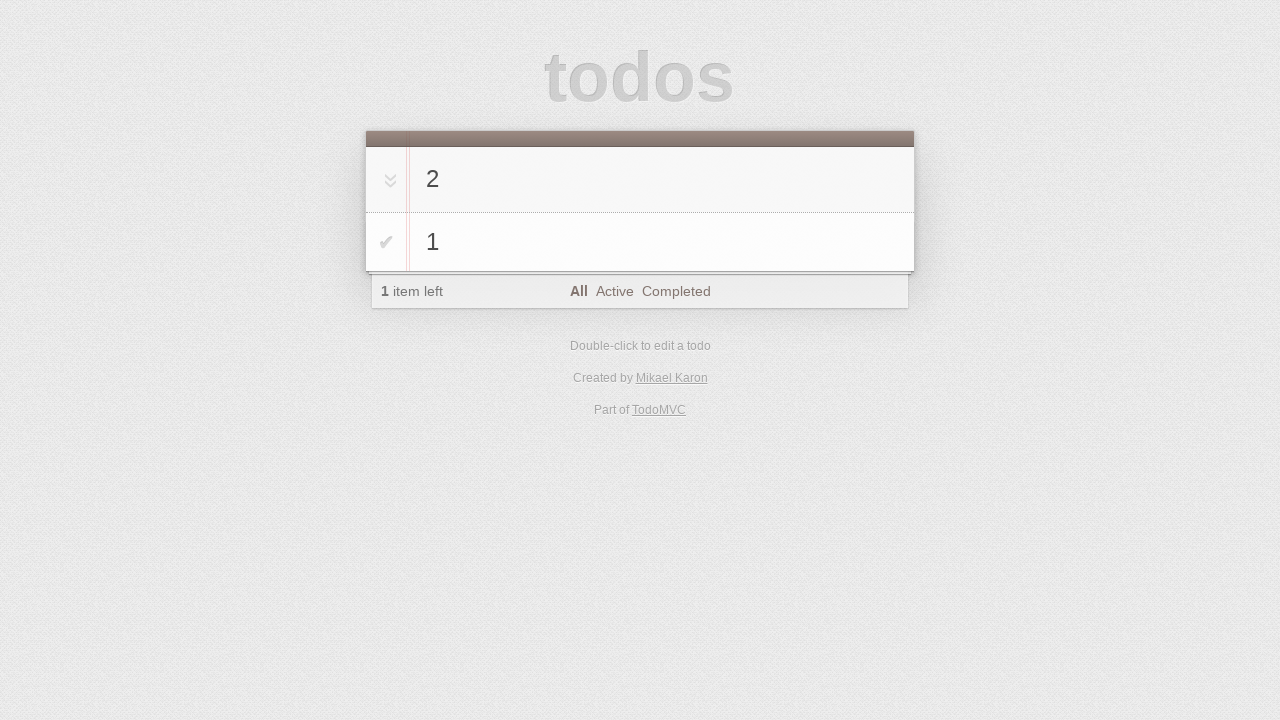

Pressed Enter to add second task on #new-todo
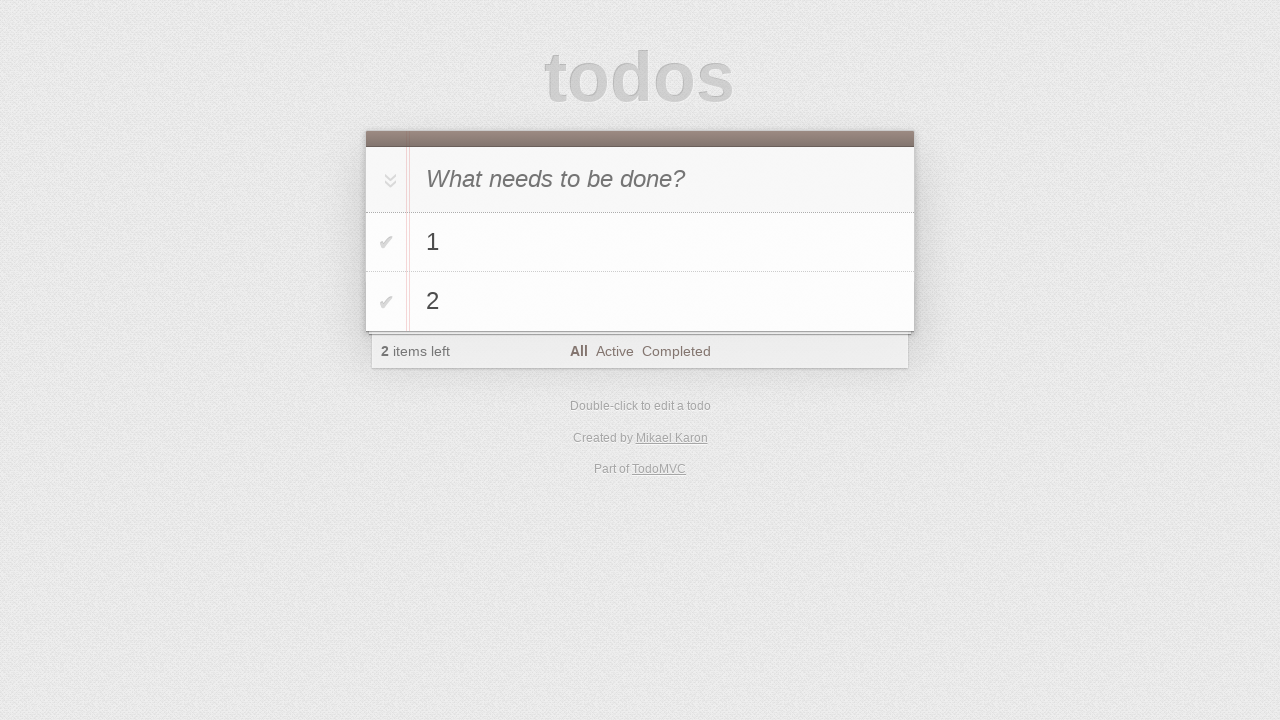

Waited for todo list items to load
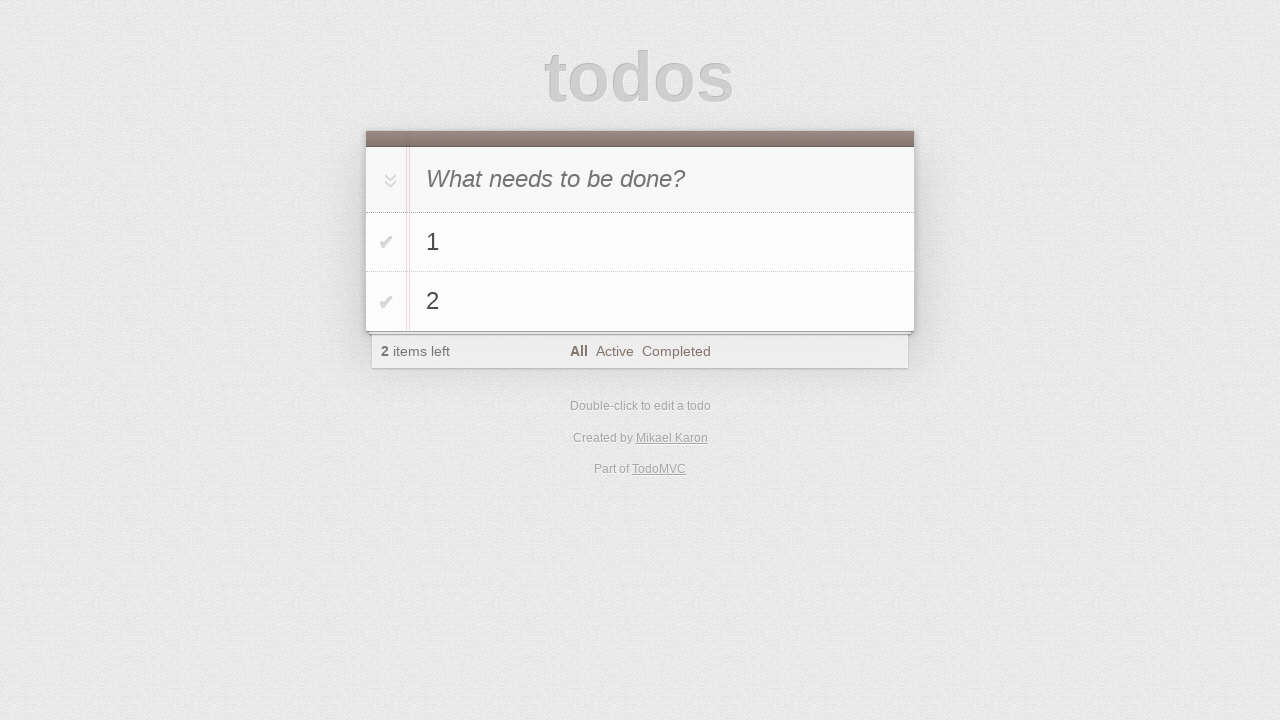

Verified 2 tasks appear in the todo list
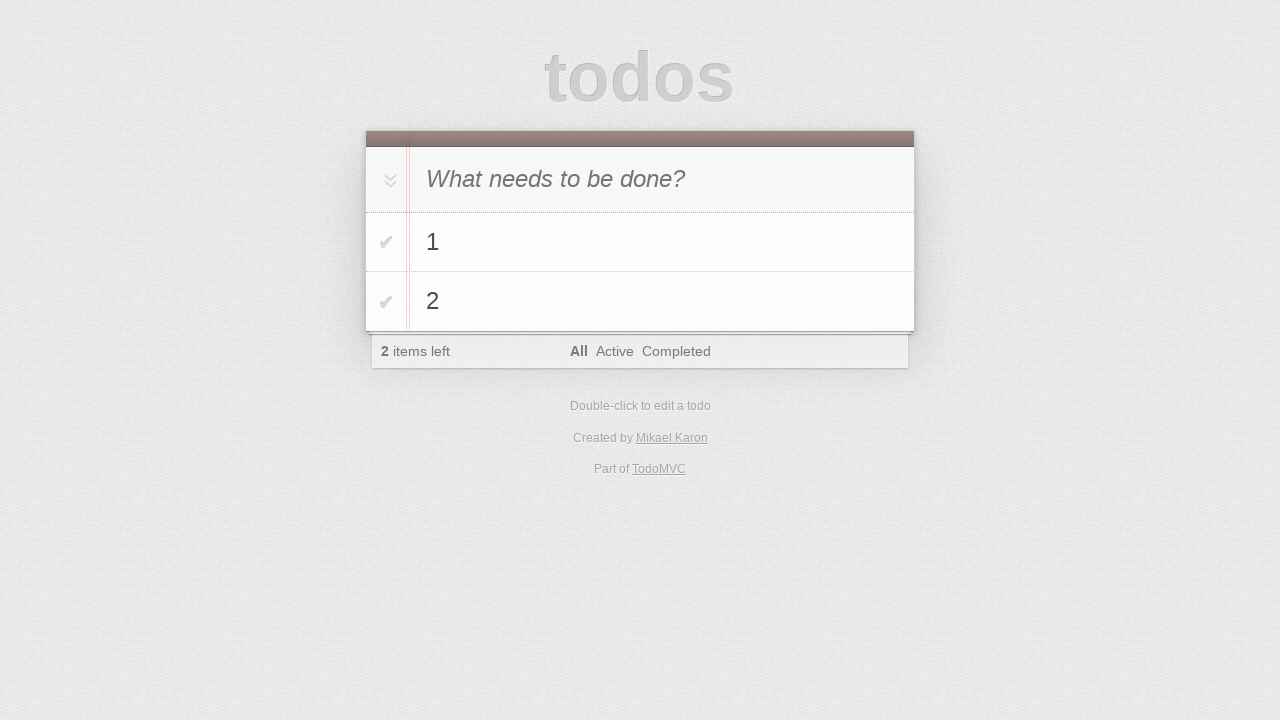

Verified item count displays '2'
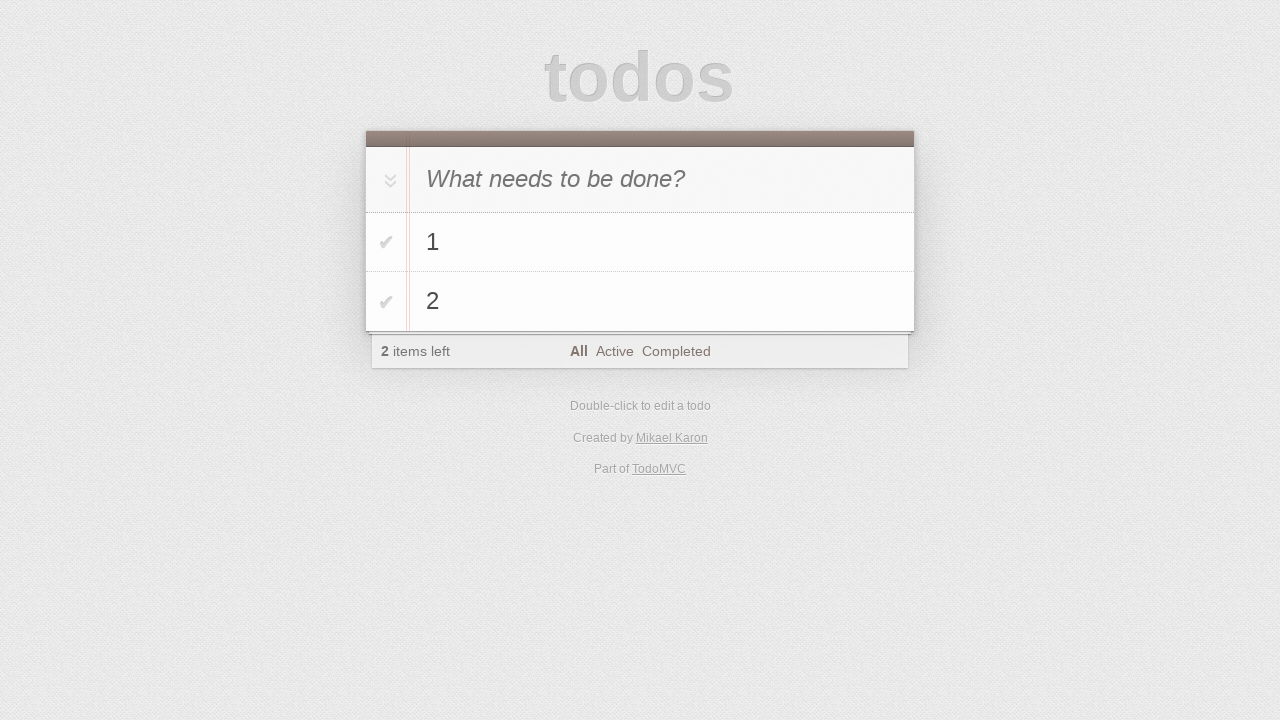

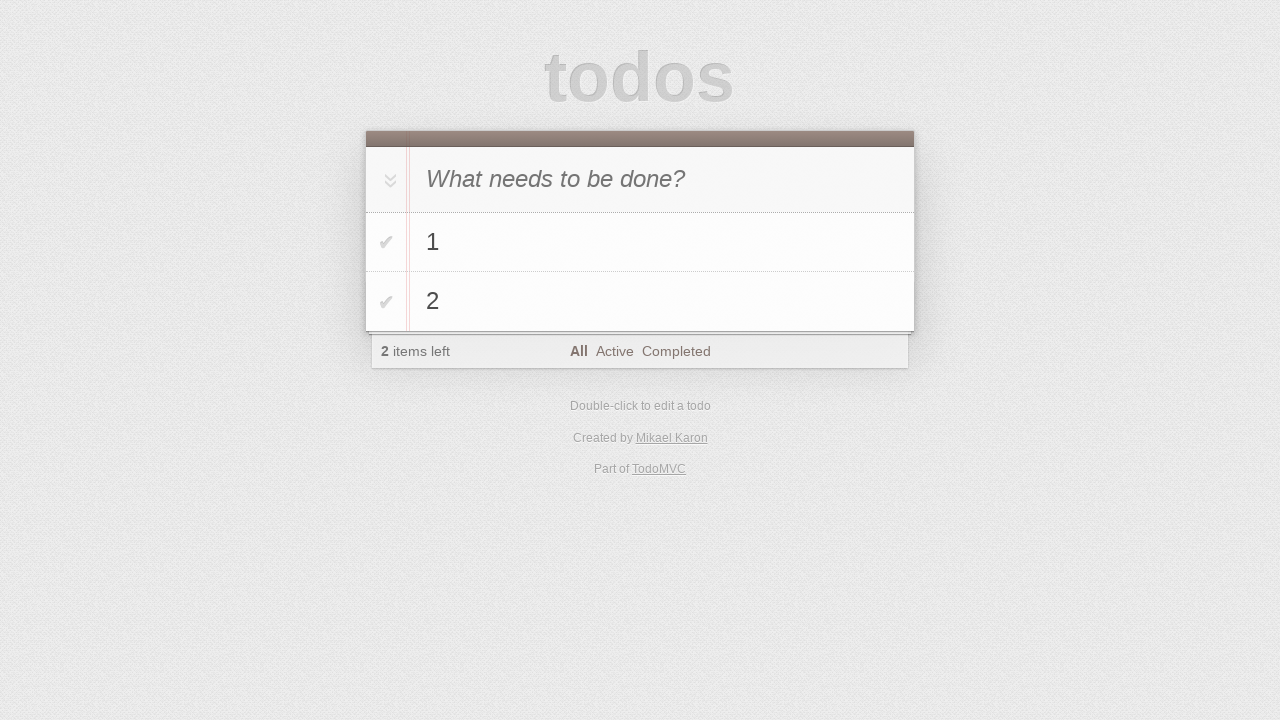